Tests deleting a completed task while on Completed filter.

Starting URL: https://todomvc4tasj.herokuapp.com/

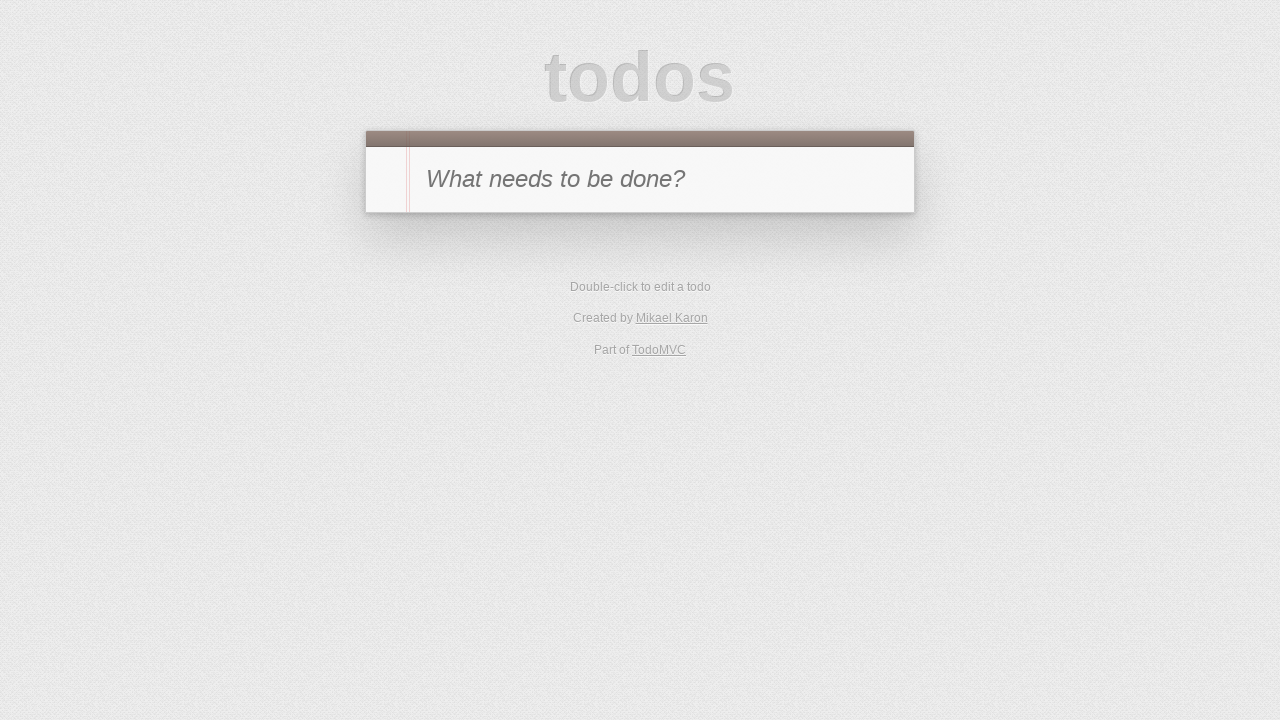

Filled new todo input with '1' on #new-todo
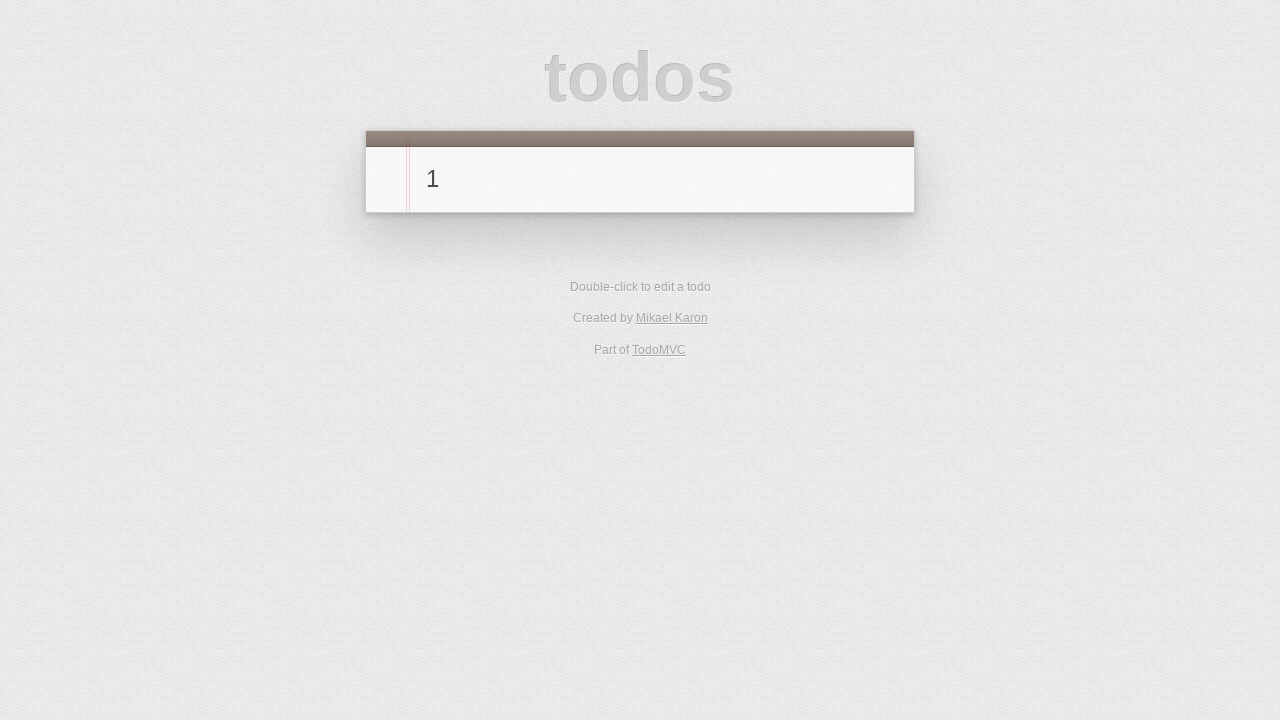

Pressed Enter to add task '1' on #new-todo
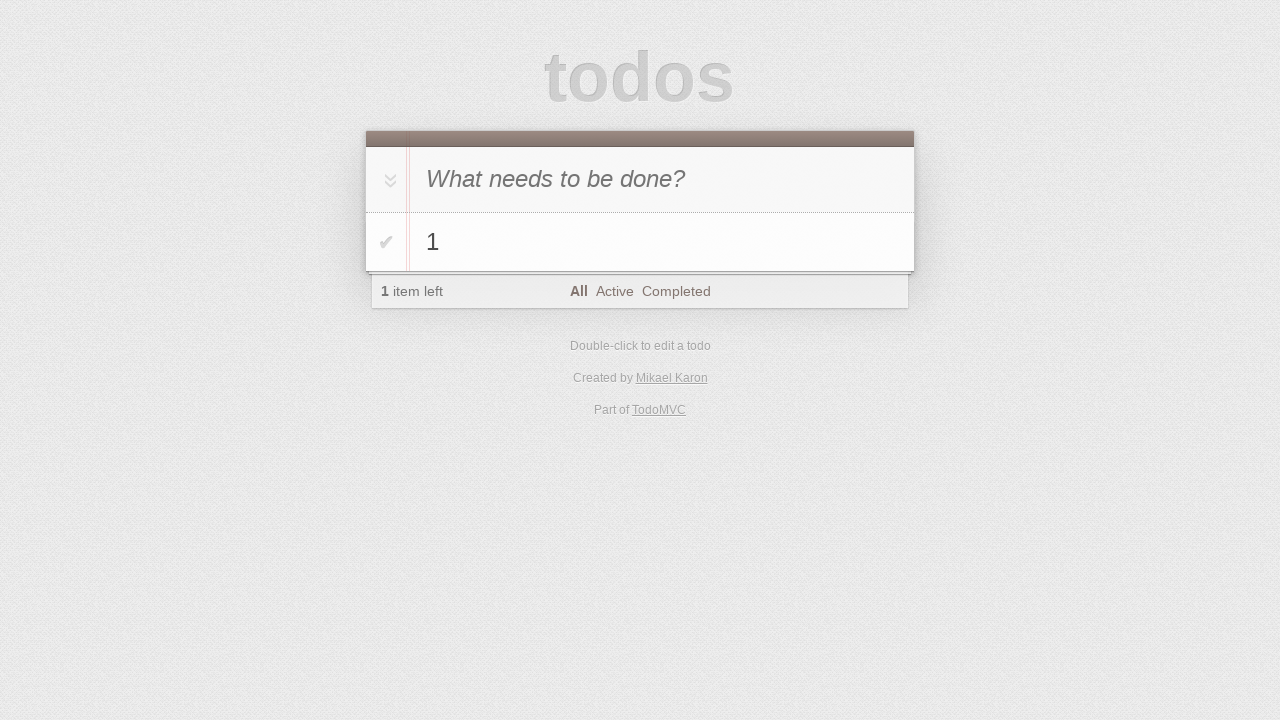

Clicked toggle to mark task '1' as completed at (386, 242) on #todo-list>li:has-text('1') .toggle
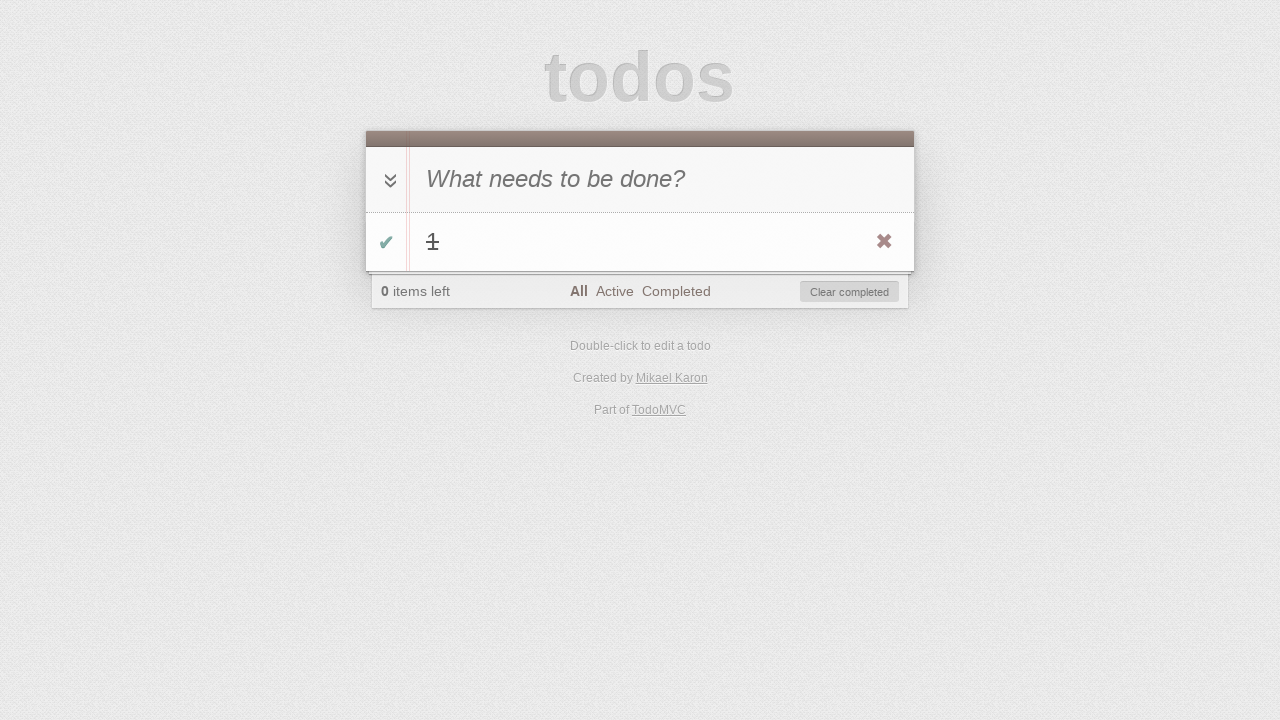

Clicked Completed filter at (676, 291) on text=Completed
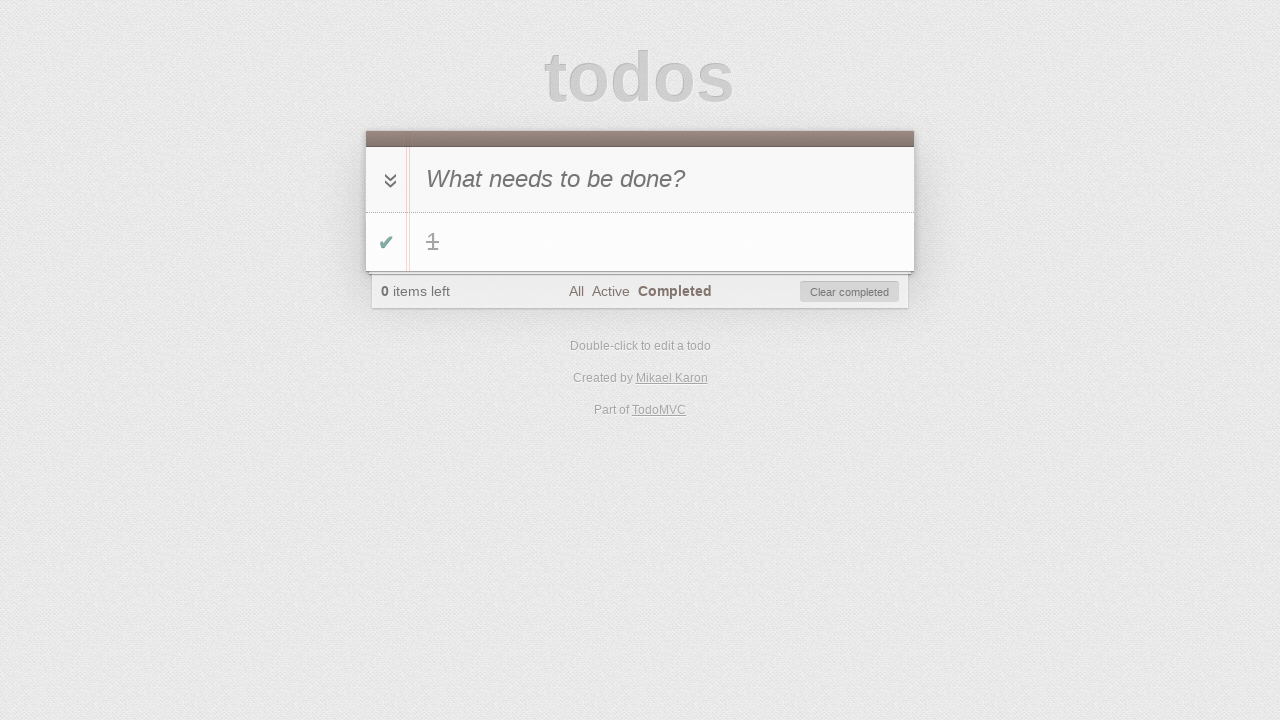

Hovered over completed task '1' at (640, 242) on #todo-list>li:has-text('1')
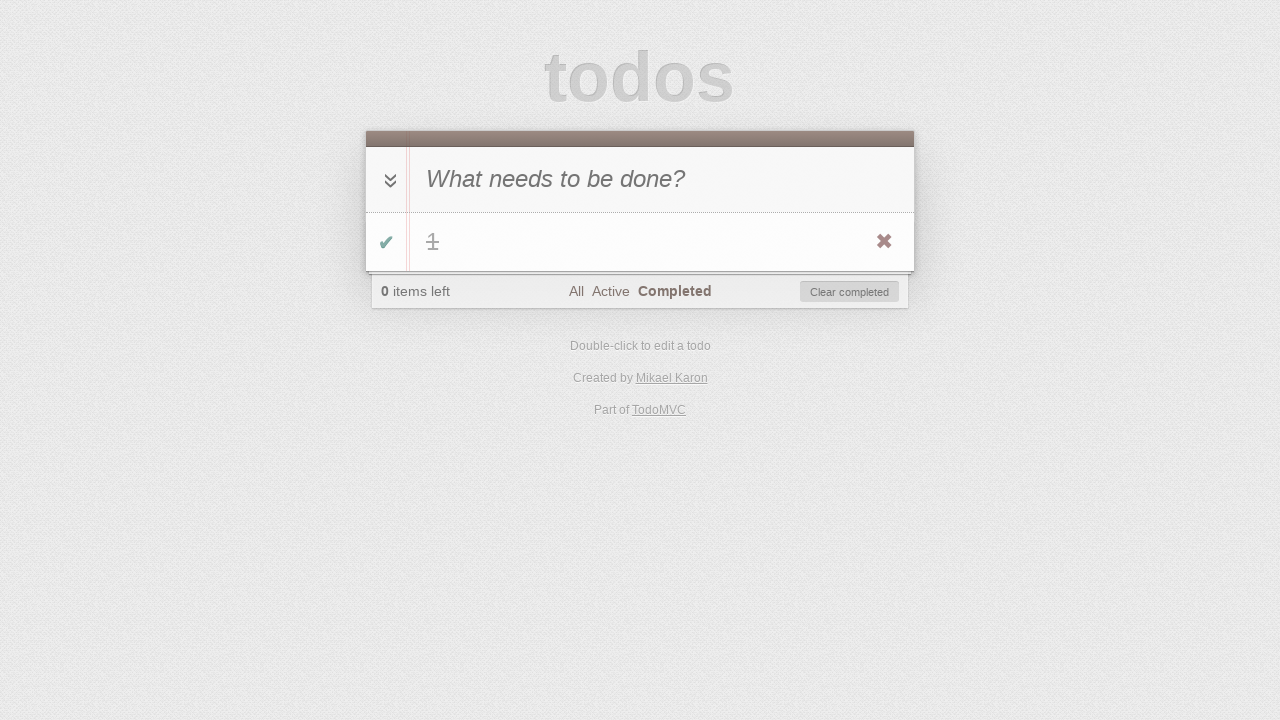

Clicked delete button to remove task '1' at (884, 242) on #todo-list>li:has-text('1') .destroy
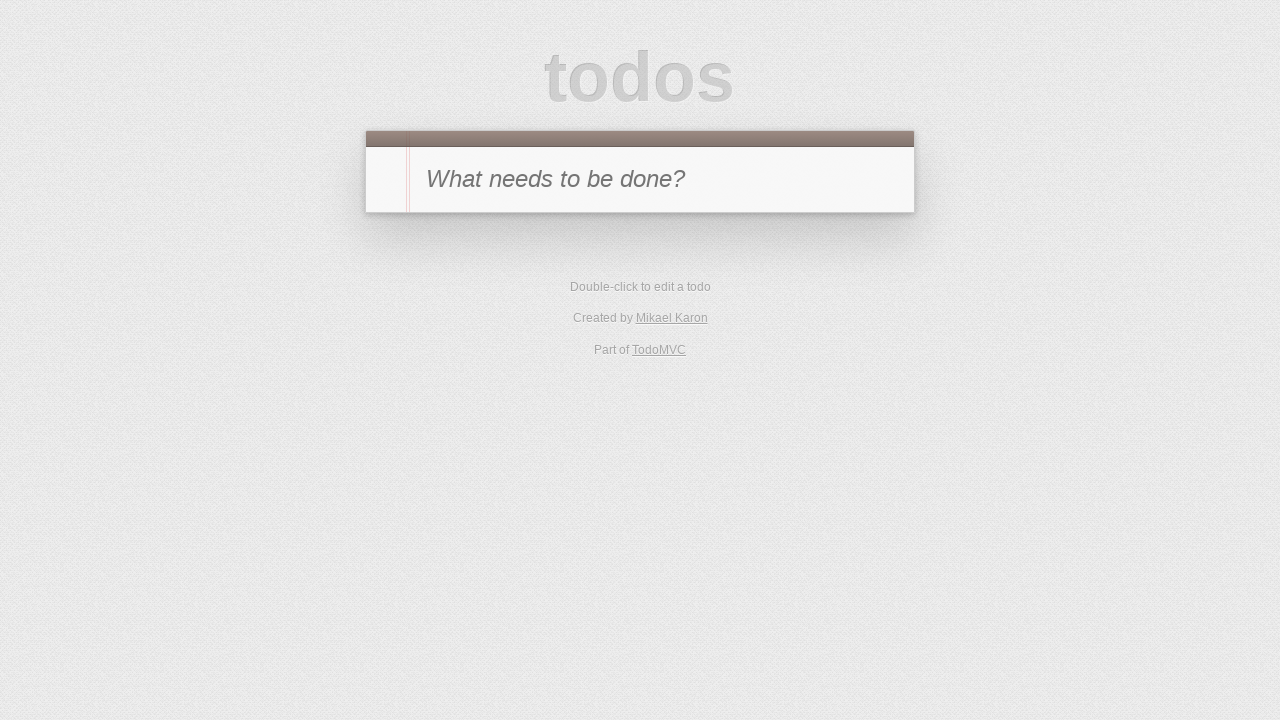

Verified no tasks remain in the list
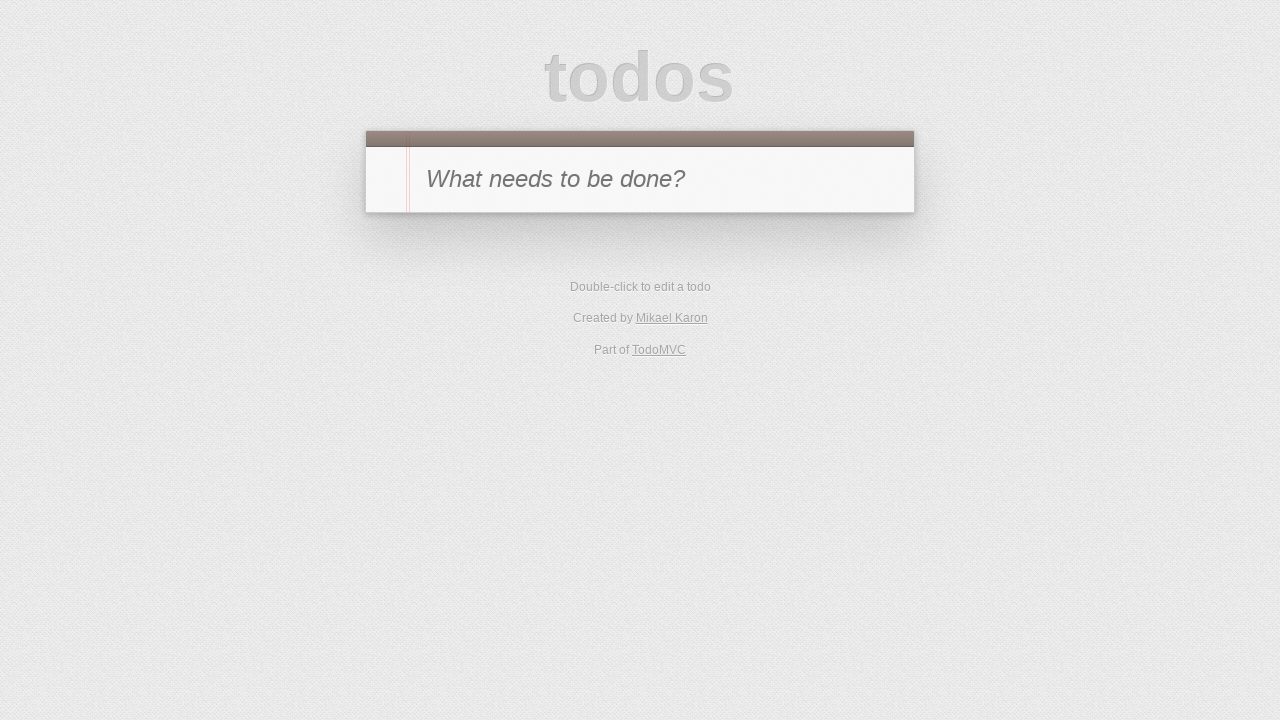

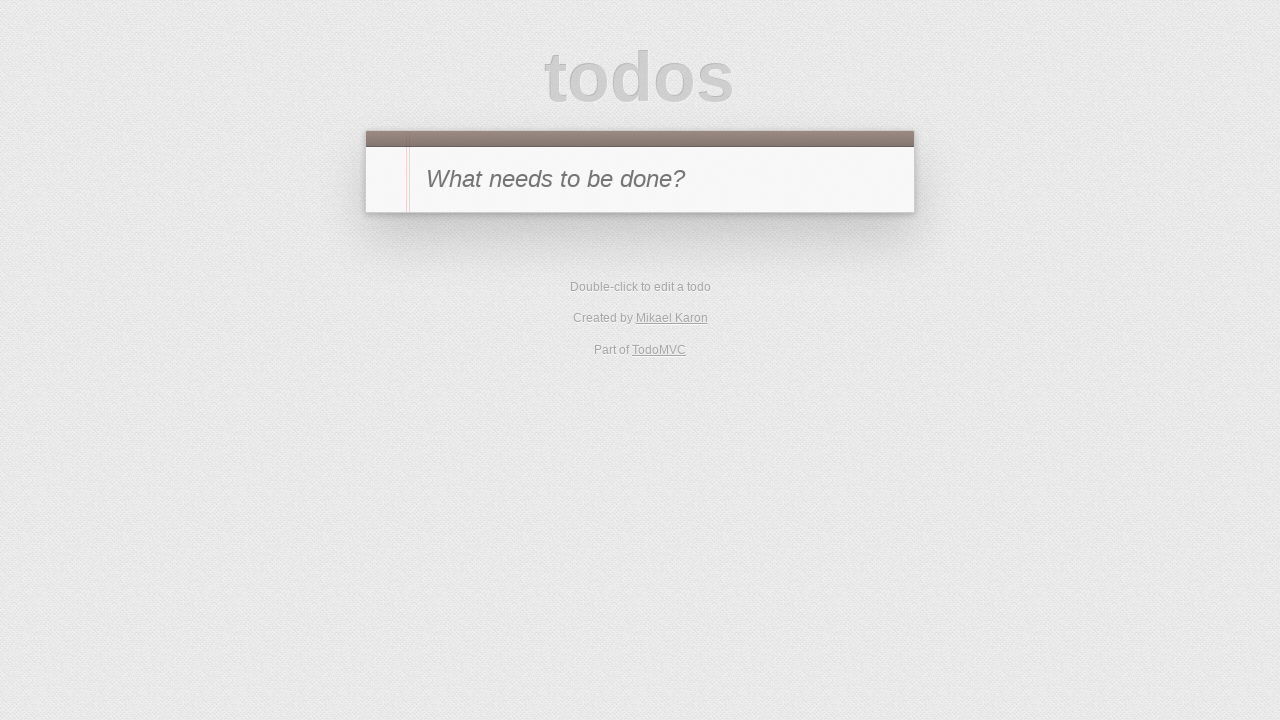